Tests hover functionality by hovering over three figures and verifying their captions appear.

Starting URL: https://the-internet.herokuapp.com/hovers

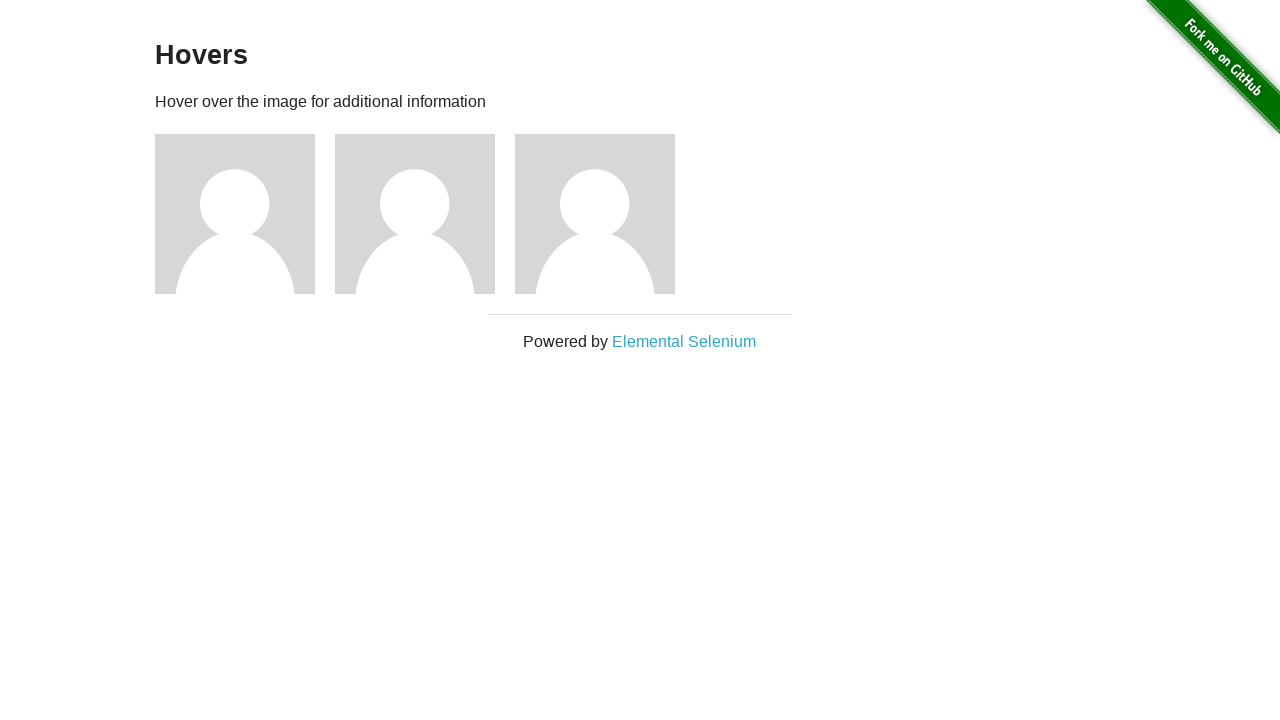

Hovered over first figure at (245, 214) on .figure:nth-child(3)
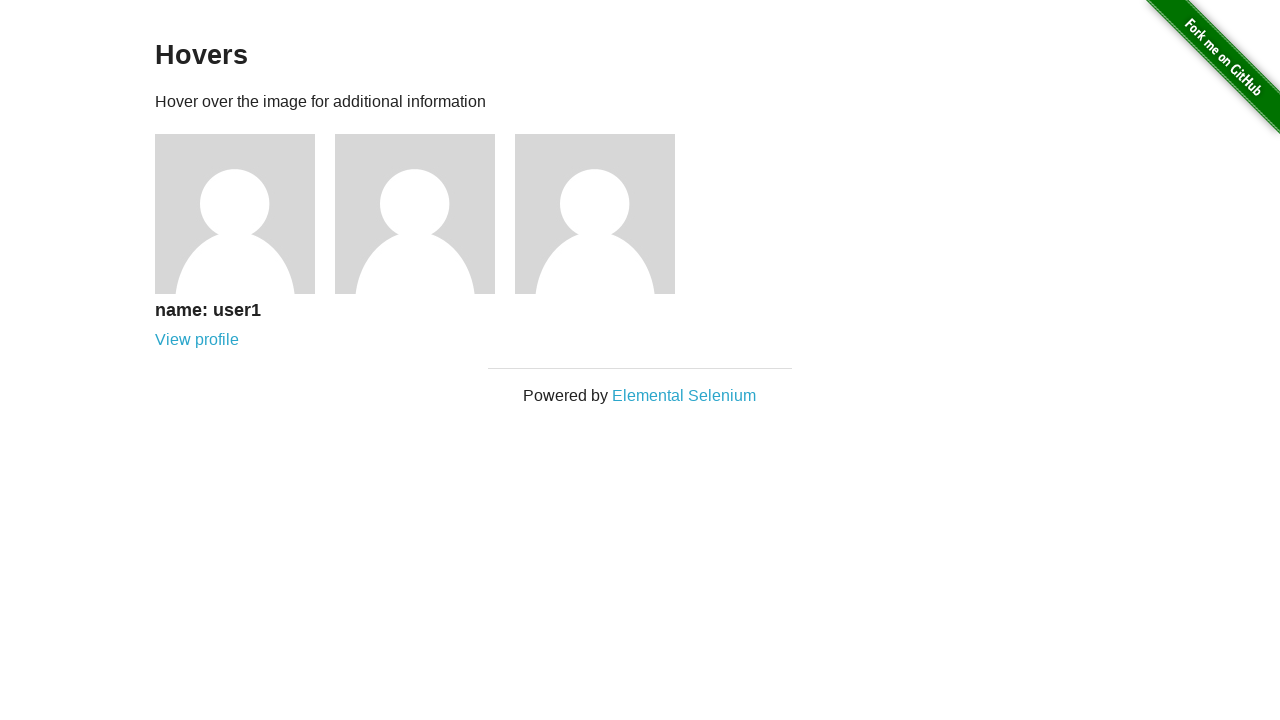

First figure caption appeared
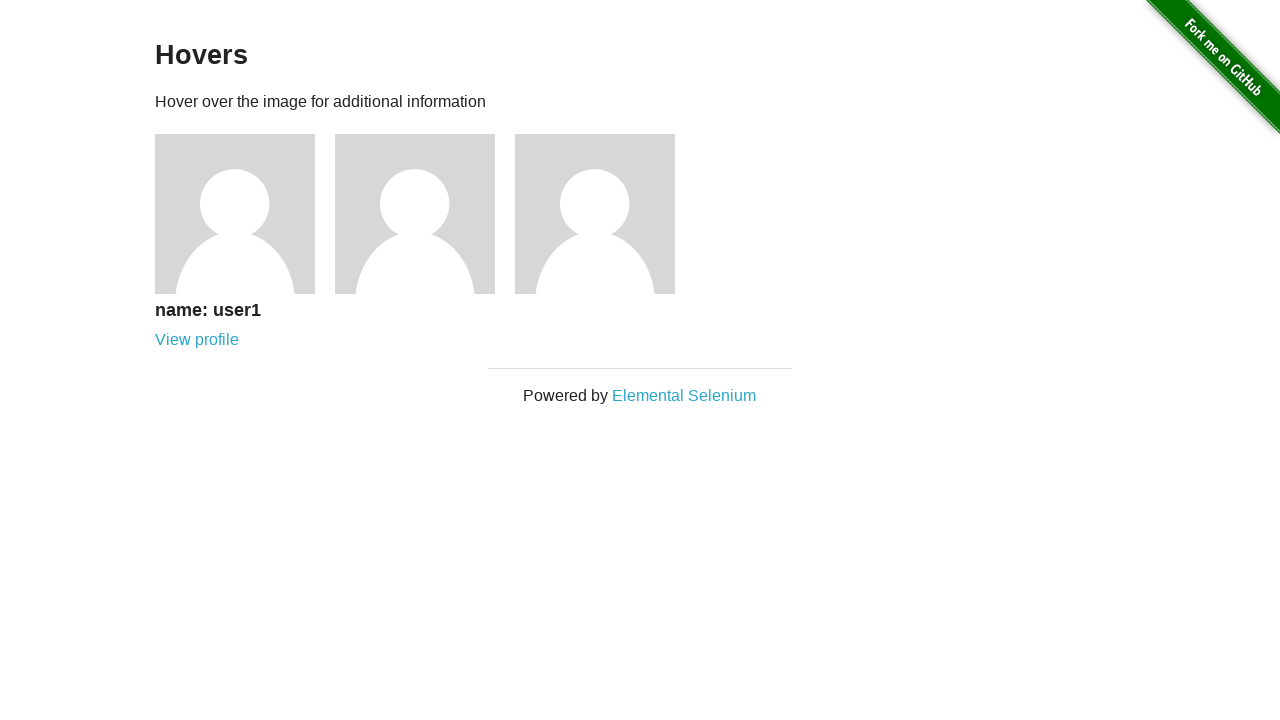

Hovered over second figure at (425, 214) on .figure:nth-child(4)
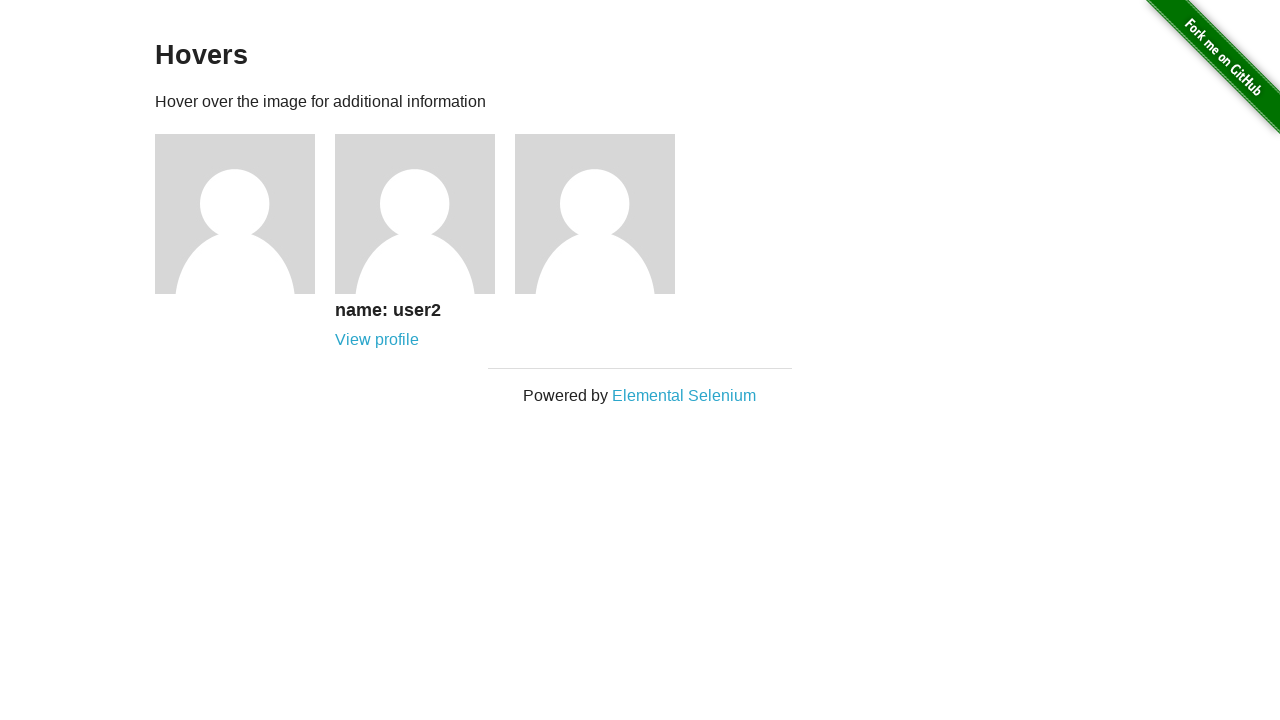

Second figure caption appeared
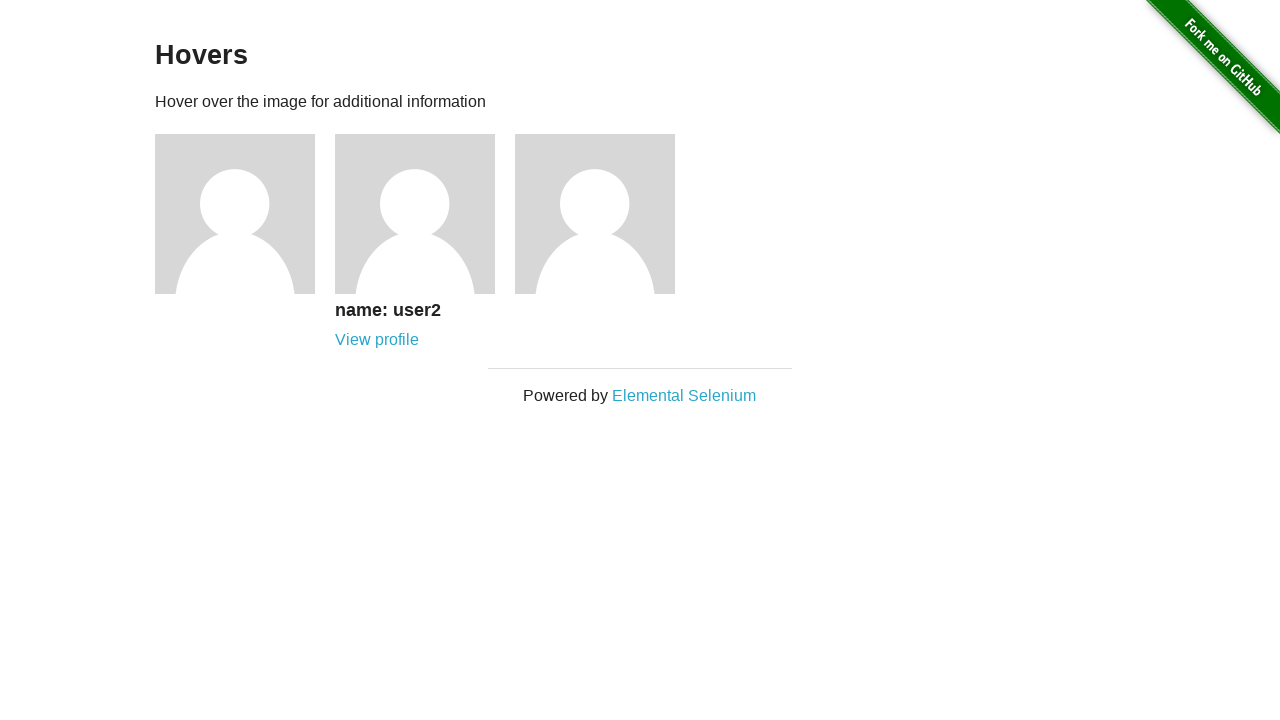

Hovered over third figure at (605, 214) on .figure:nth-child(5)
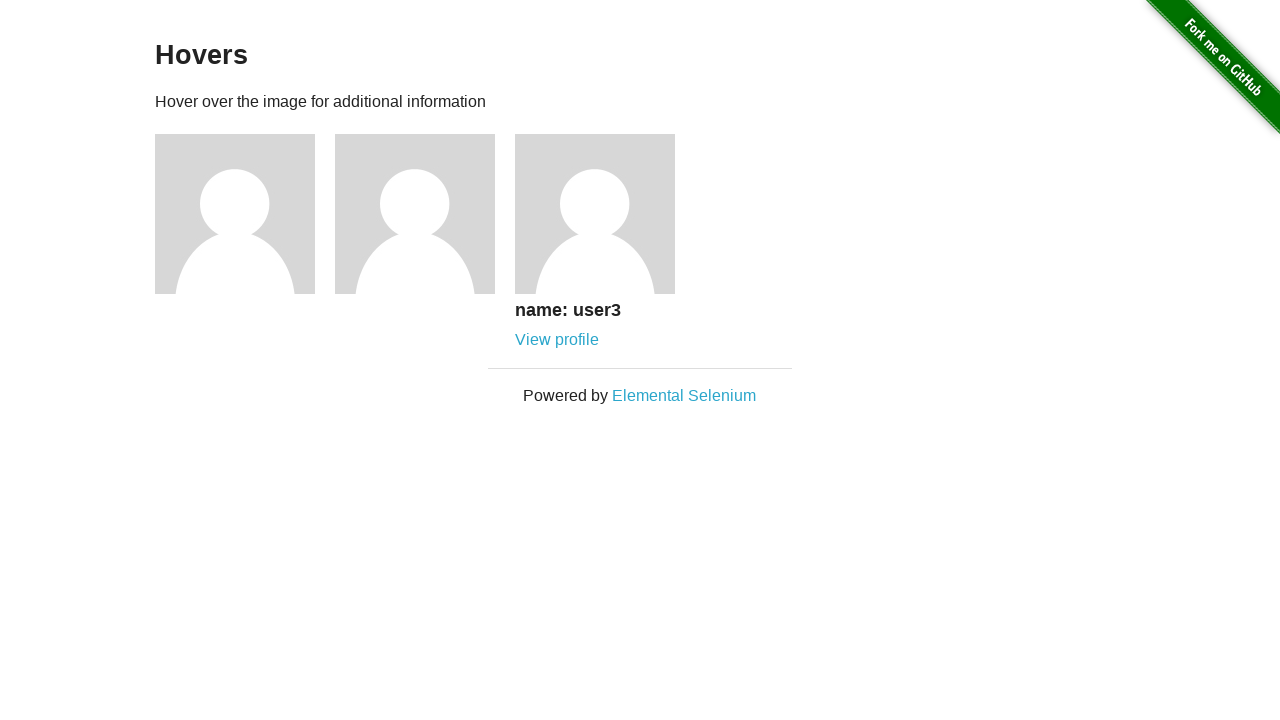

Third figure caption appeared
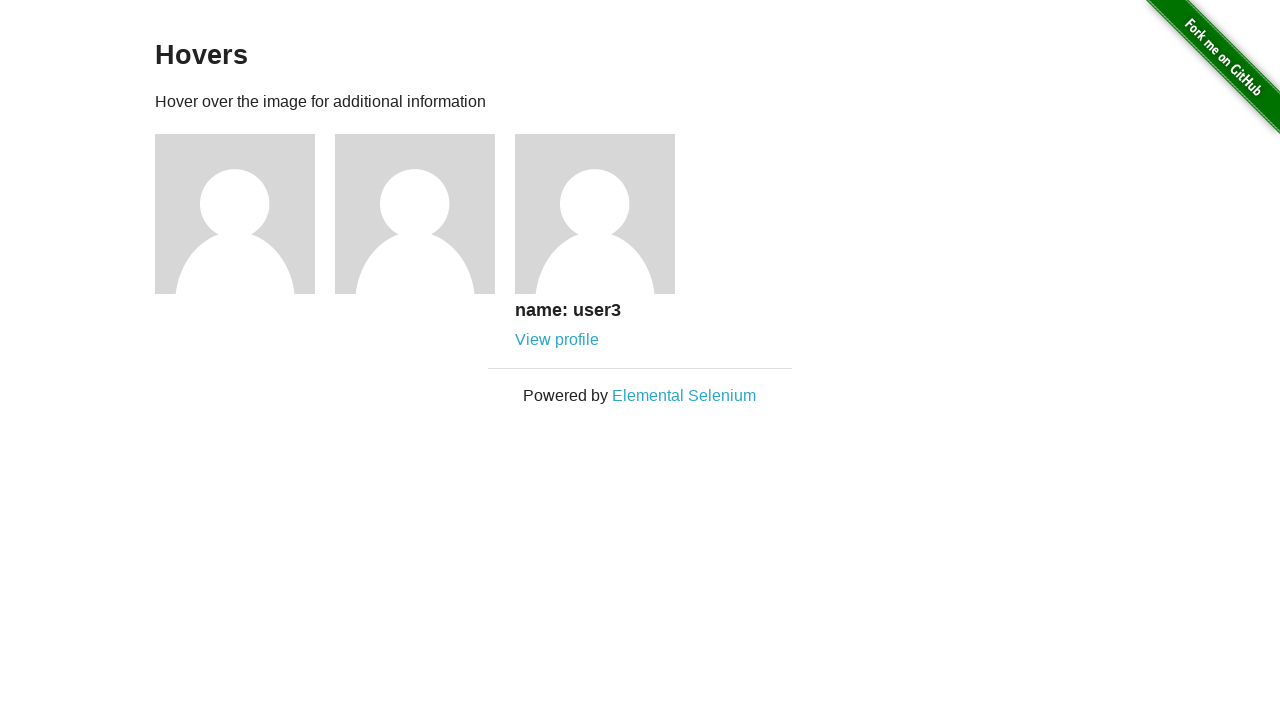

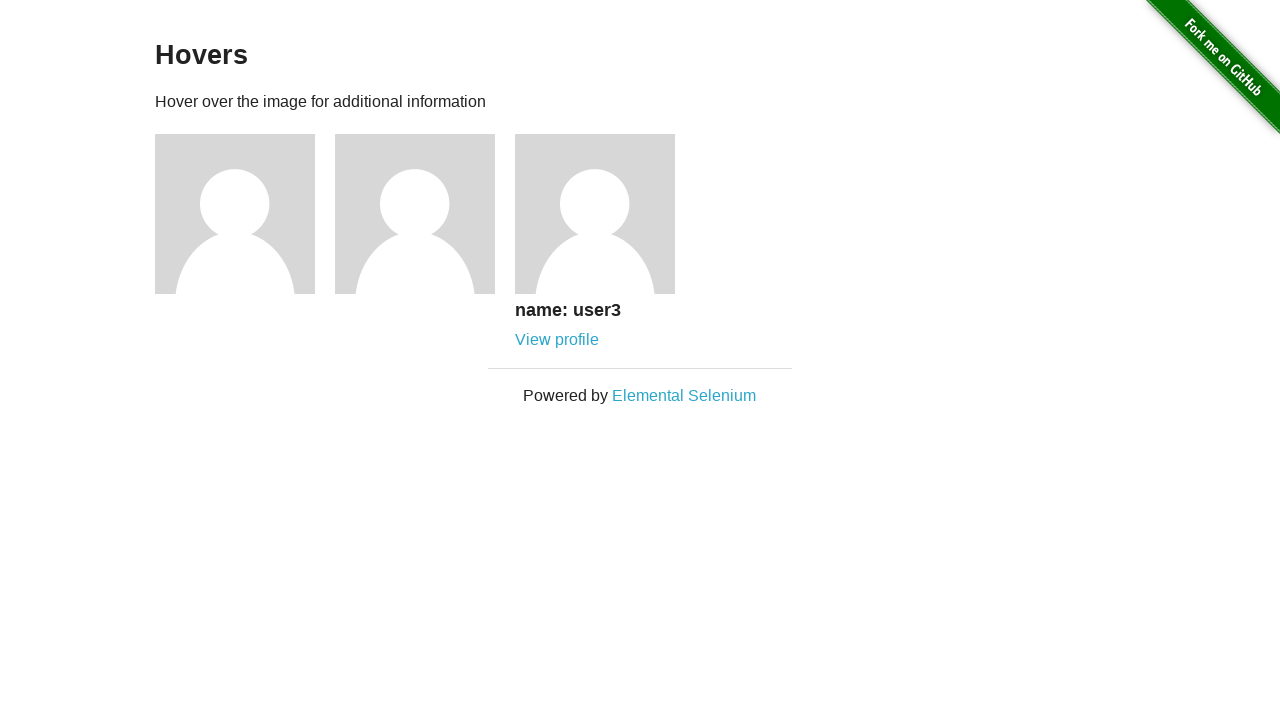